Tests keyboard key press functionality by sending a space key to an element and a left arrow key using the keyboard API, then verifying the displayed result text for each key press.

Starting URL: http://the-internet.herokuapp.com/key_presses

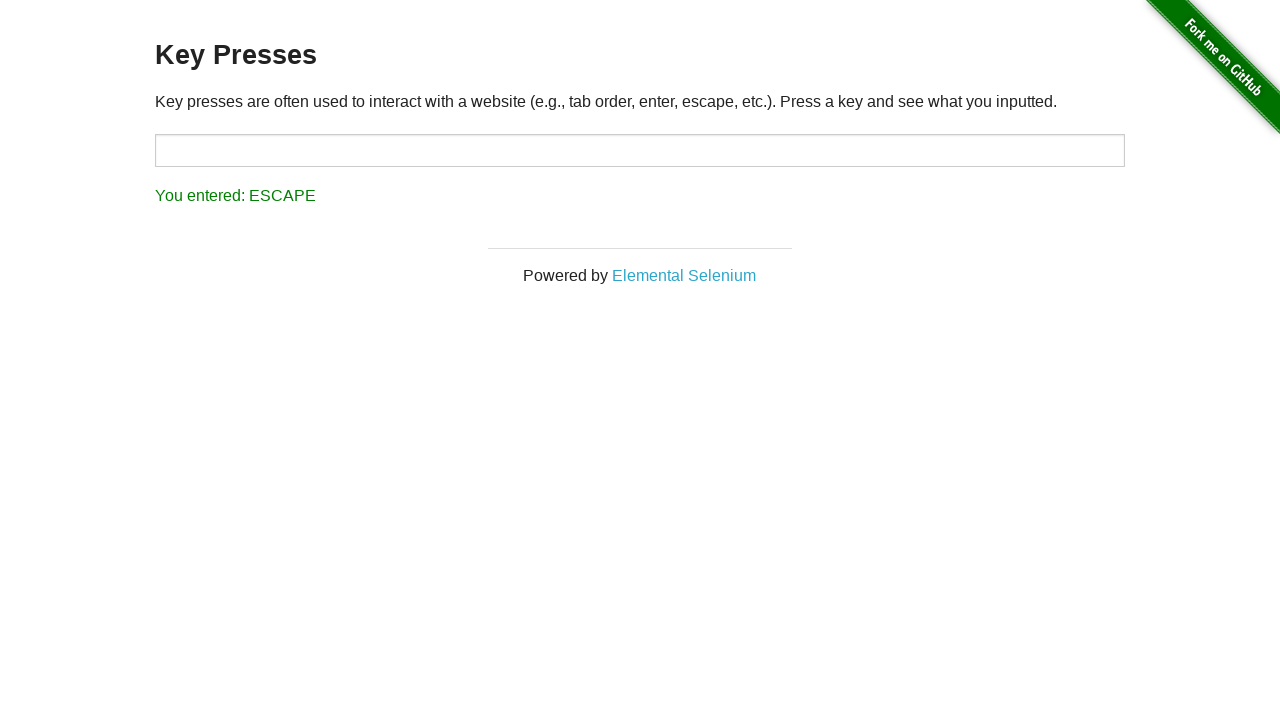

Pressed Space key on target element on #target
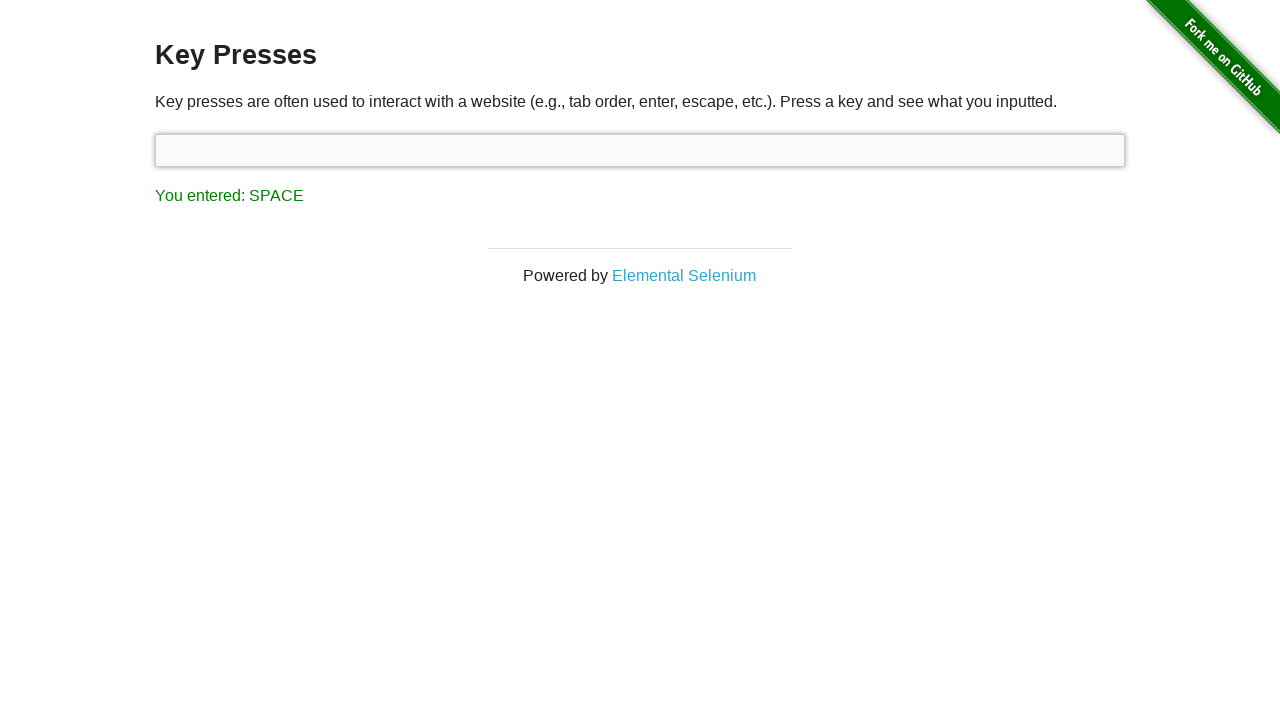

Retrieved result text after Space key press
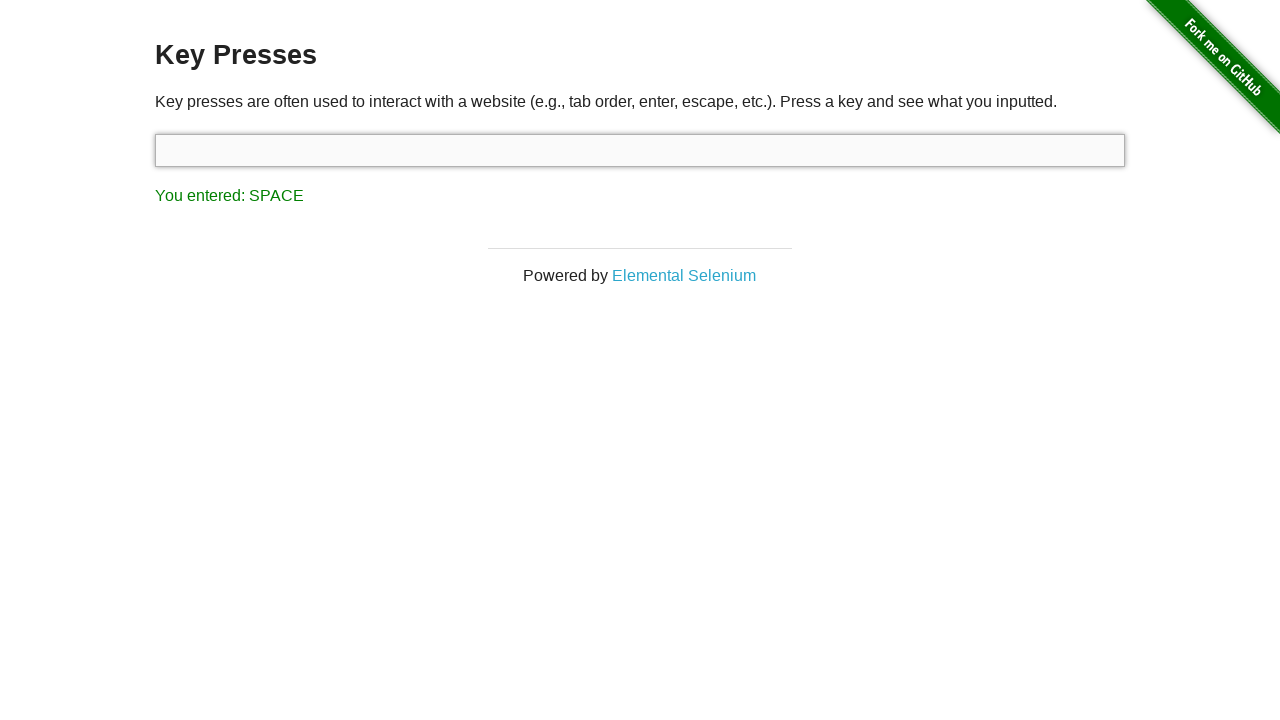

Verified result text shows 'You entered: SPACE'
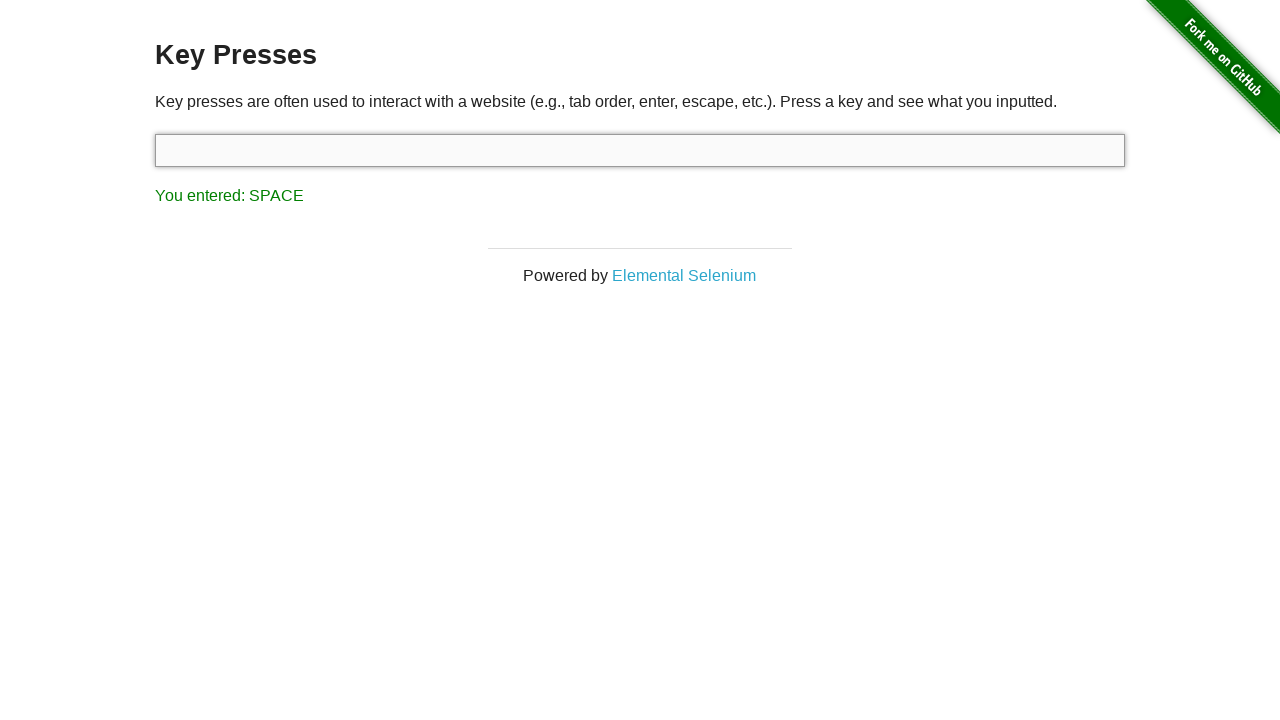

Pressed left arrow key using keyboard API
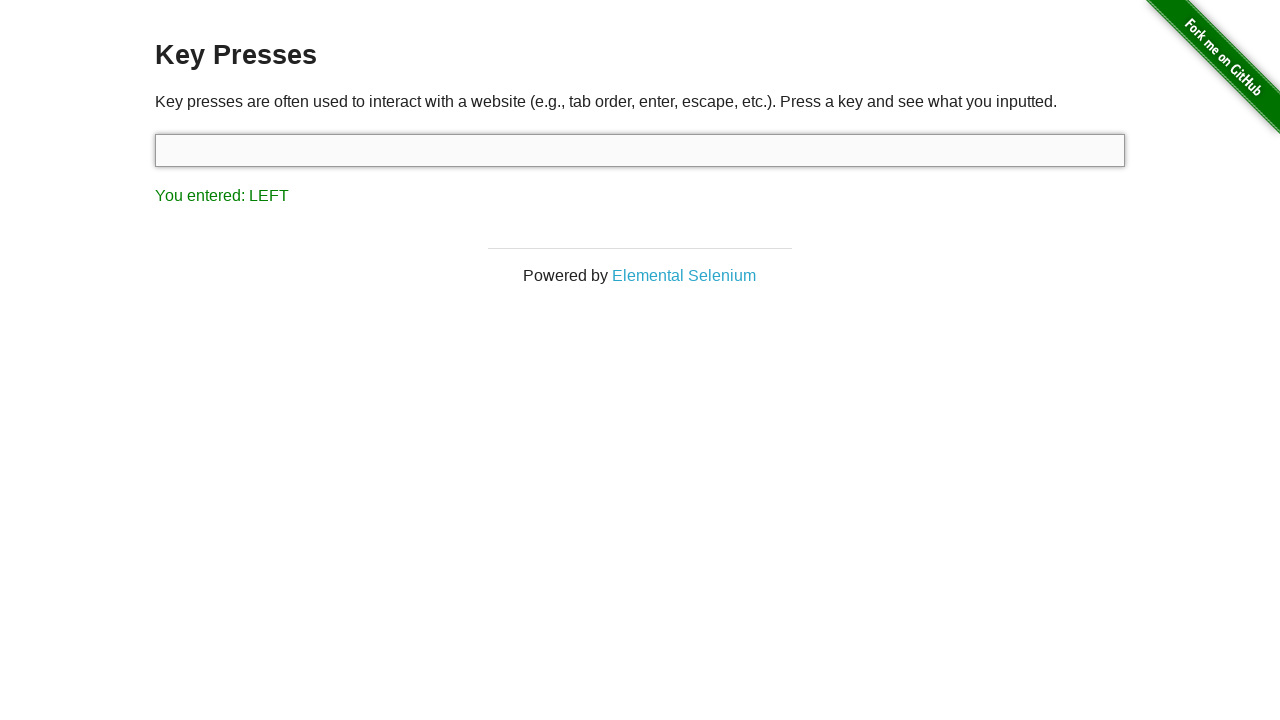

Retrieved result text after left arrow key press
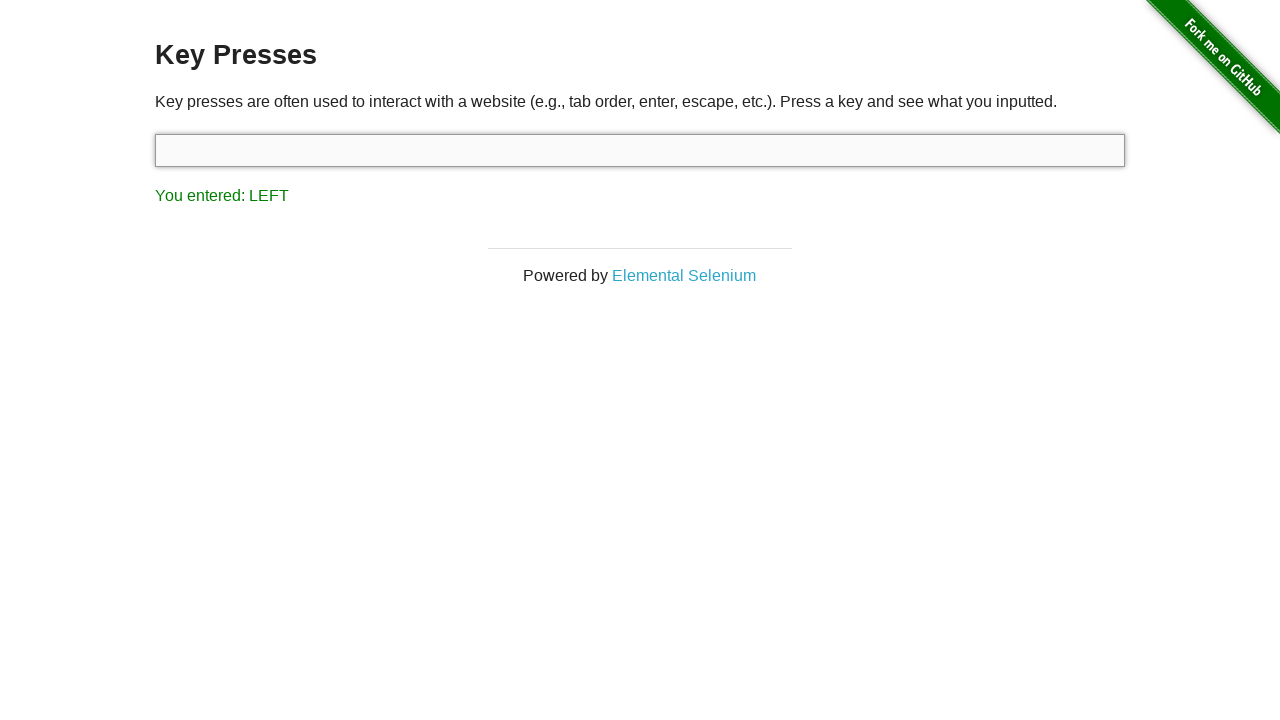

Verified result text shows 'You entered: LEFT'
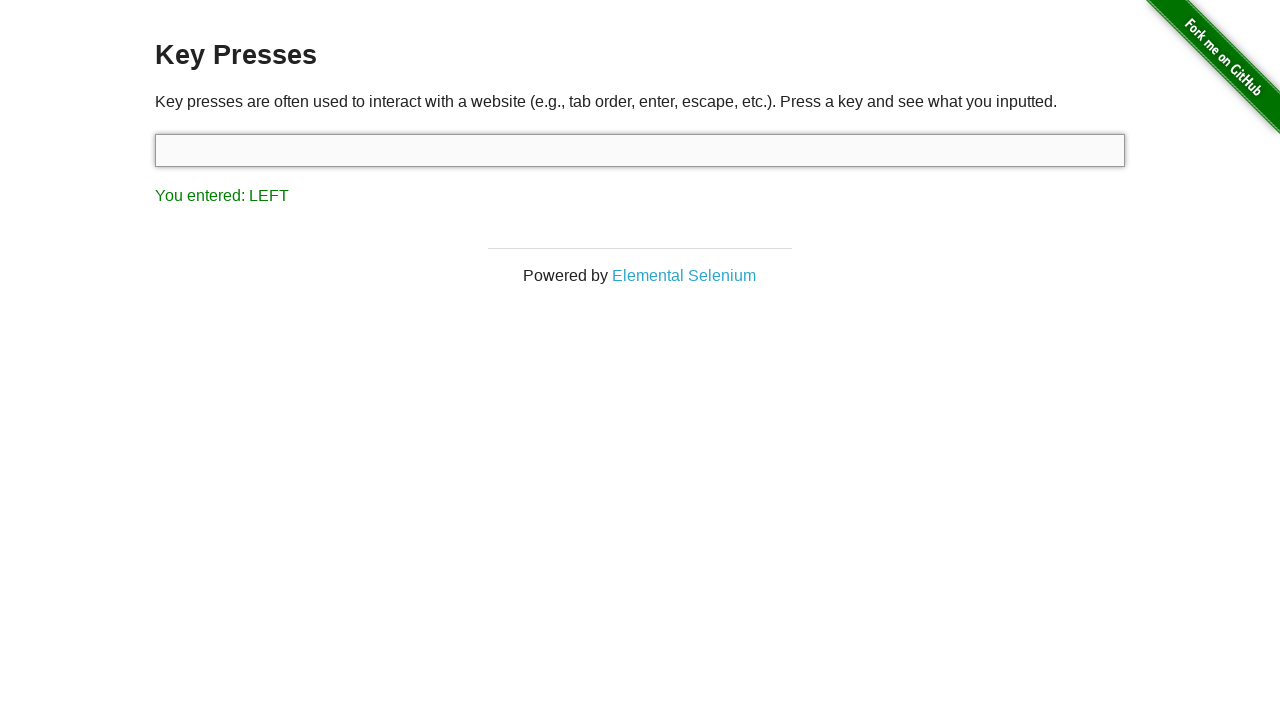

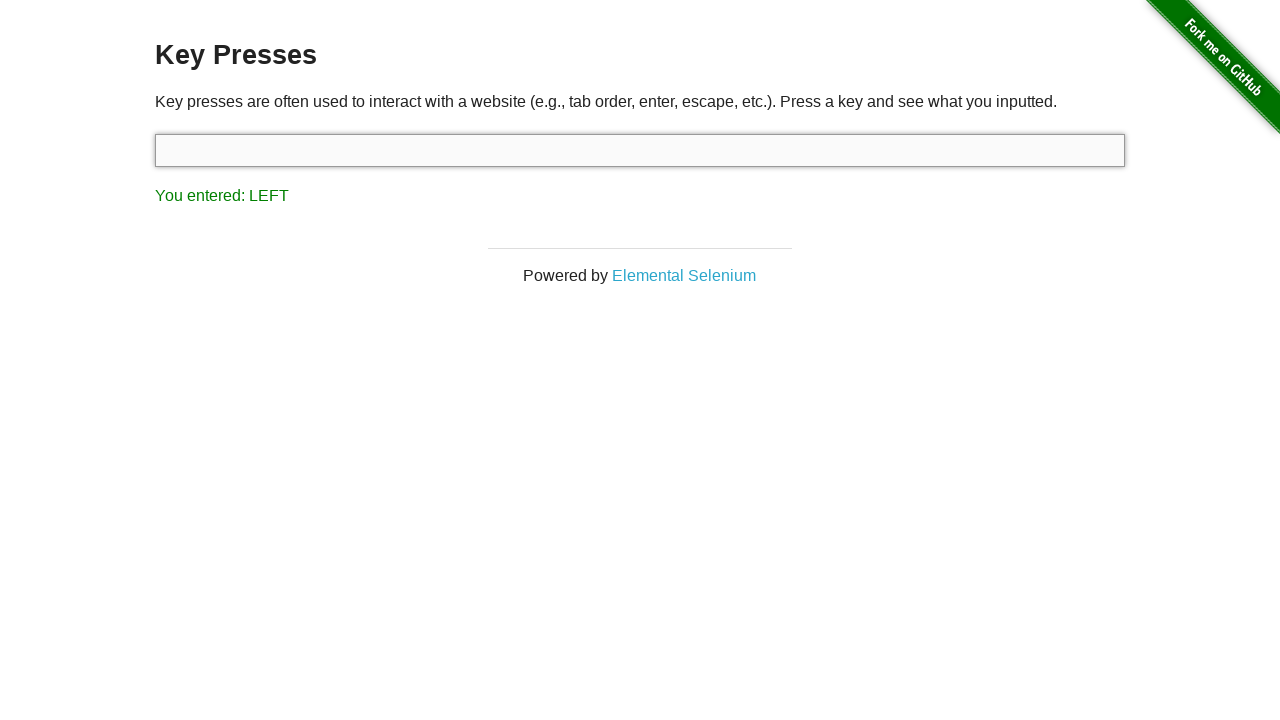